Tests basic browser navigation methods by maximizing the window, navigating to a samples page, using back/forward navigation, and refreshing the page.

Starting URL: https://www.mycontactform.com/

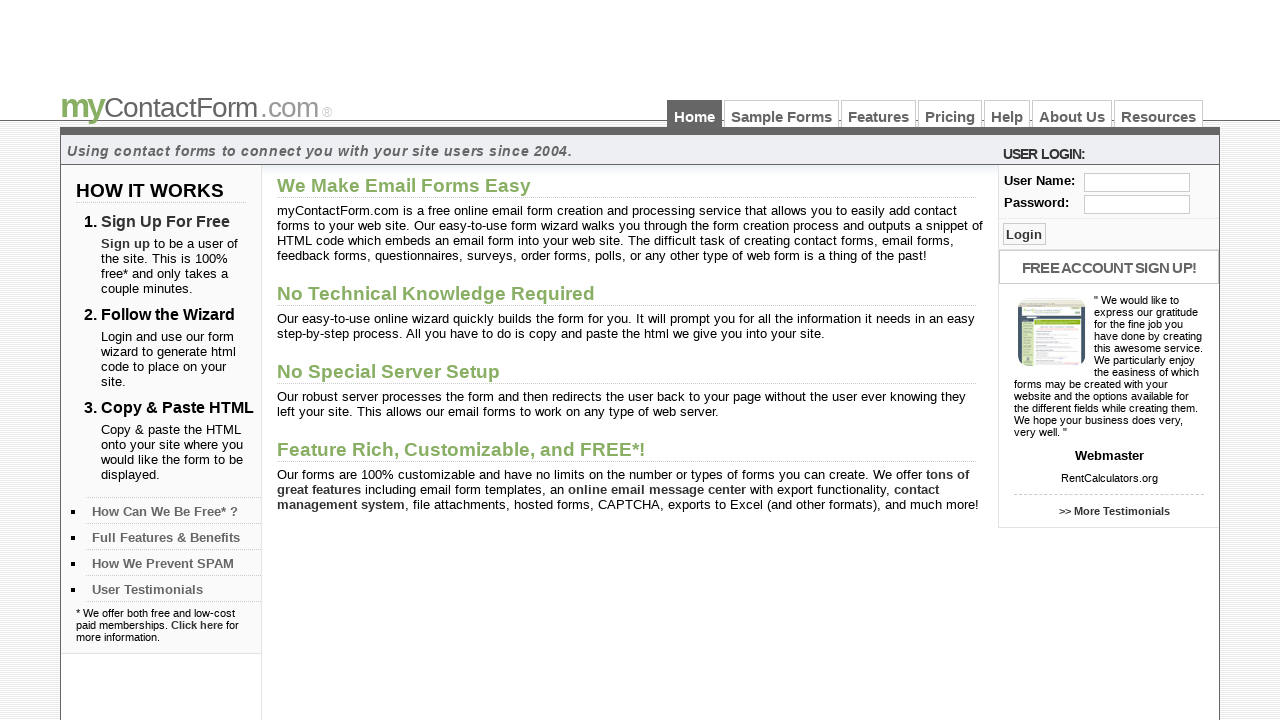

Maximized browser window to 1920x1080
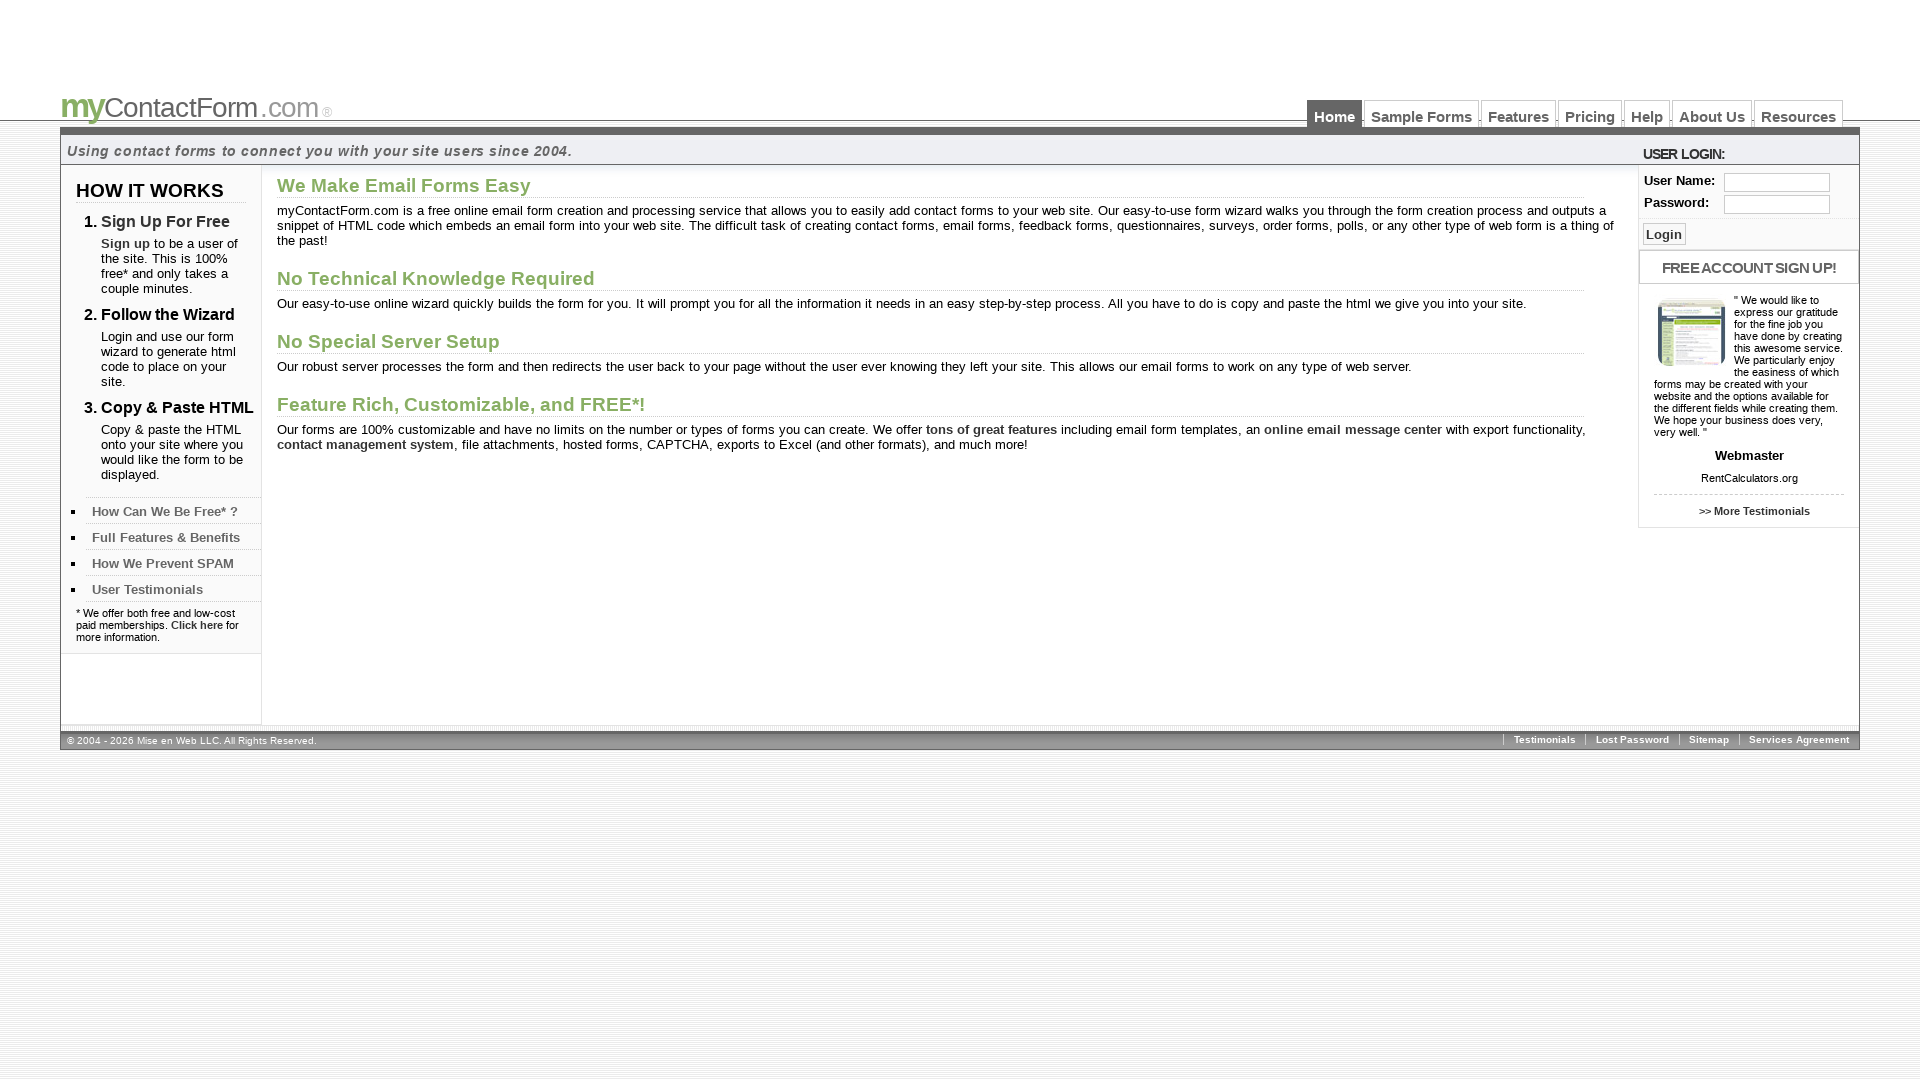

Navigated to samples page
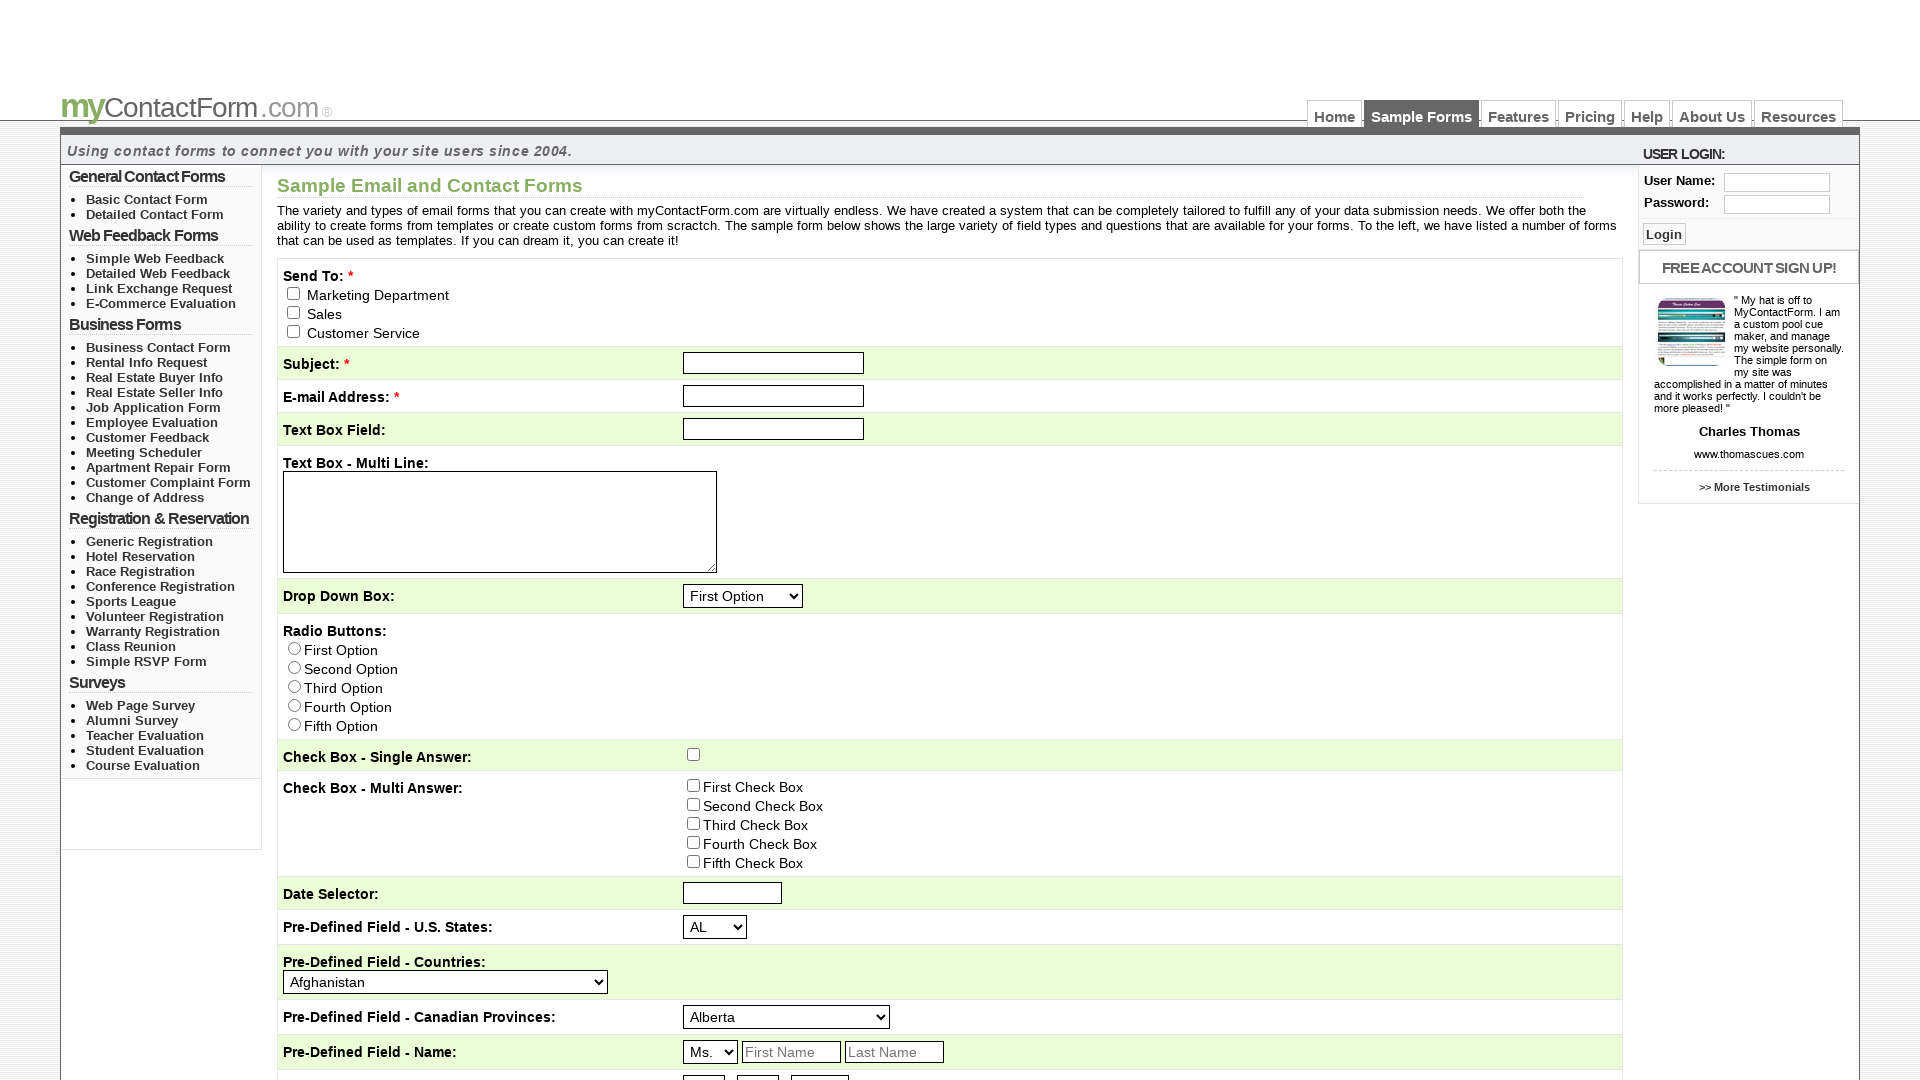

Samples page loaded
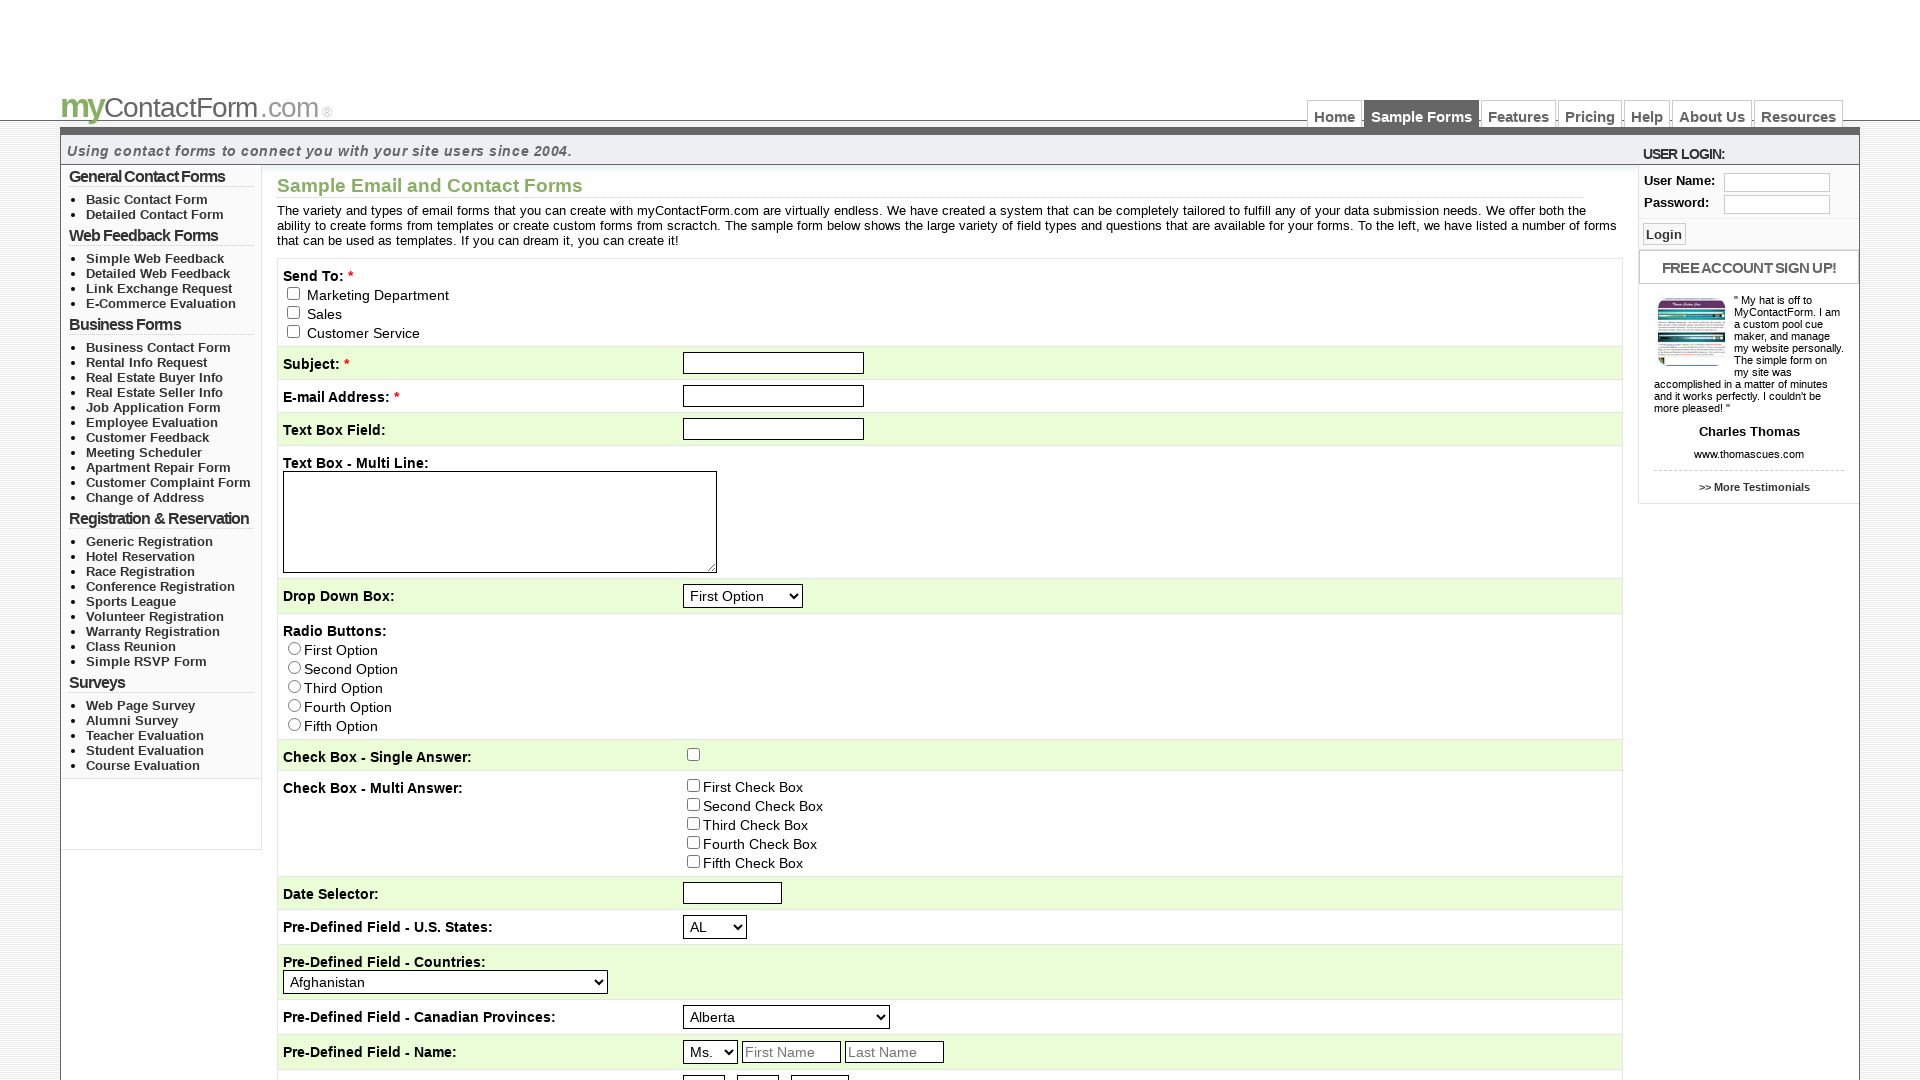

Navigated back to previous page
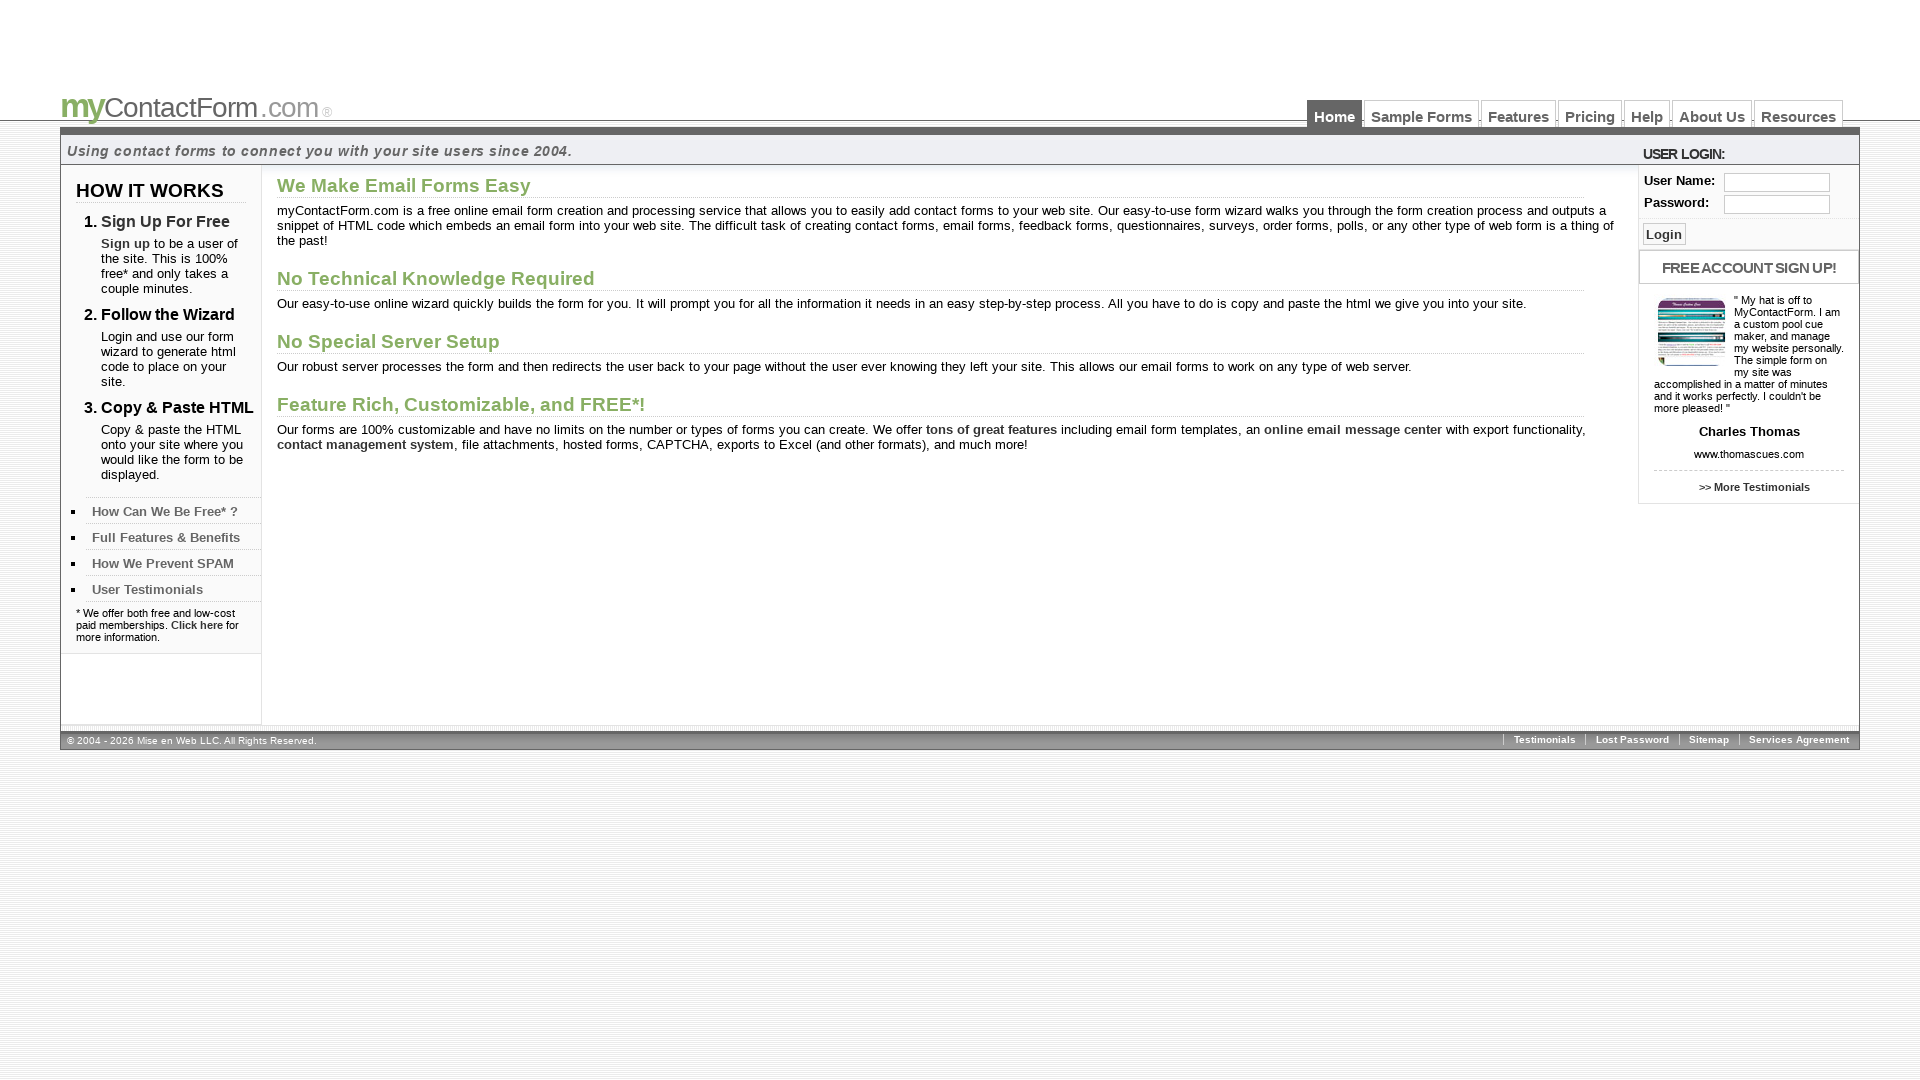

Previous page loaded
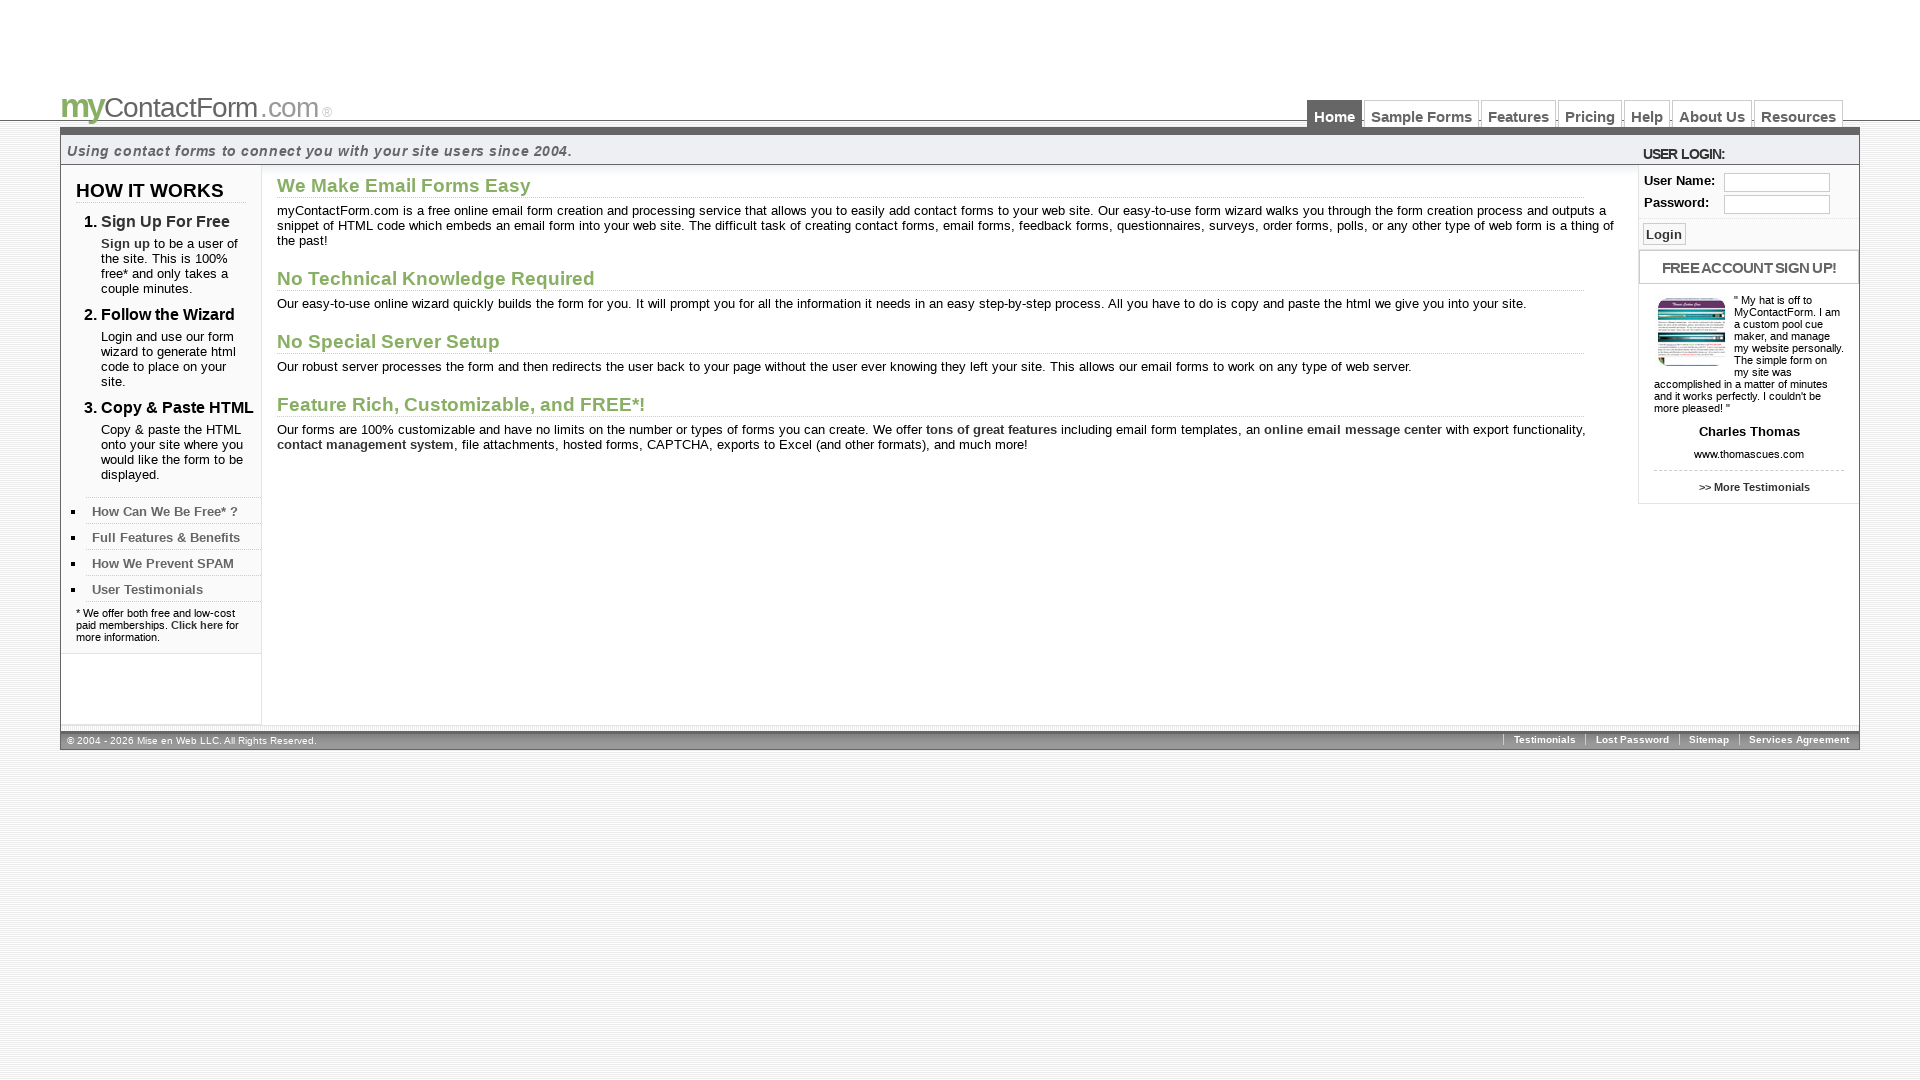

Navigated forward to samples page
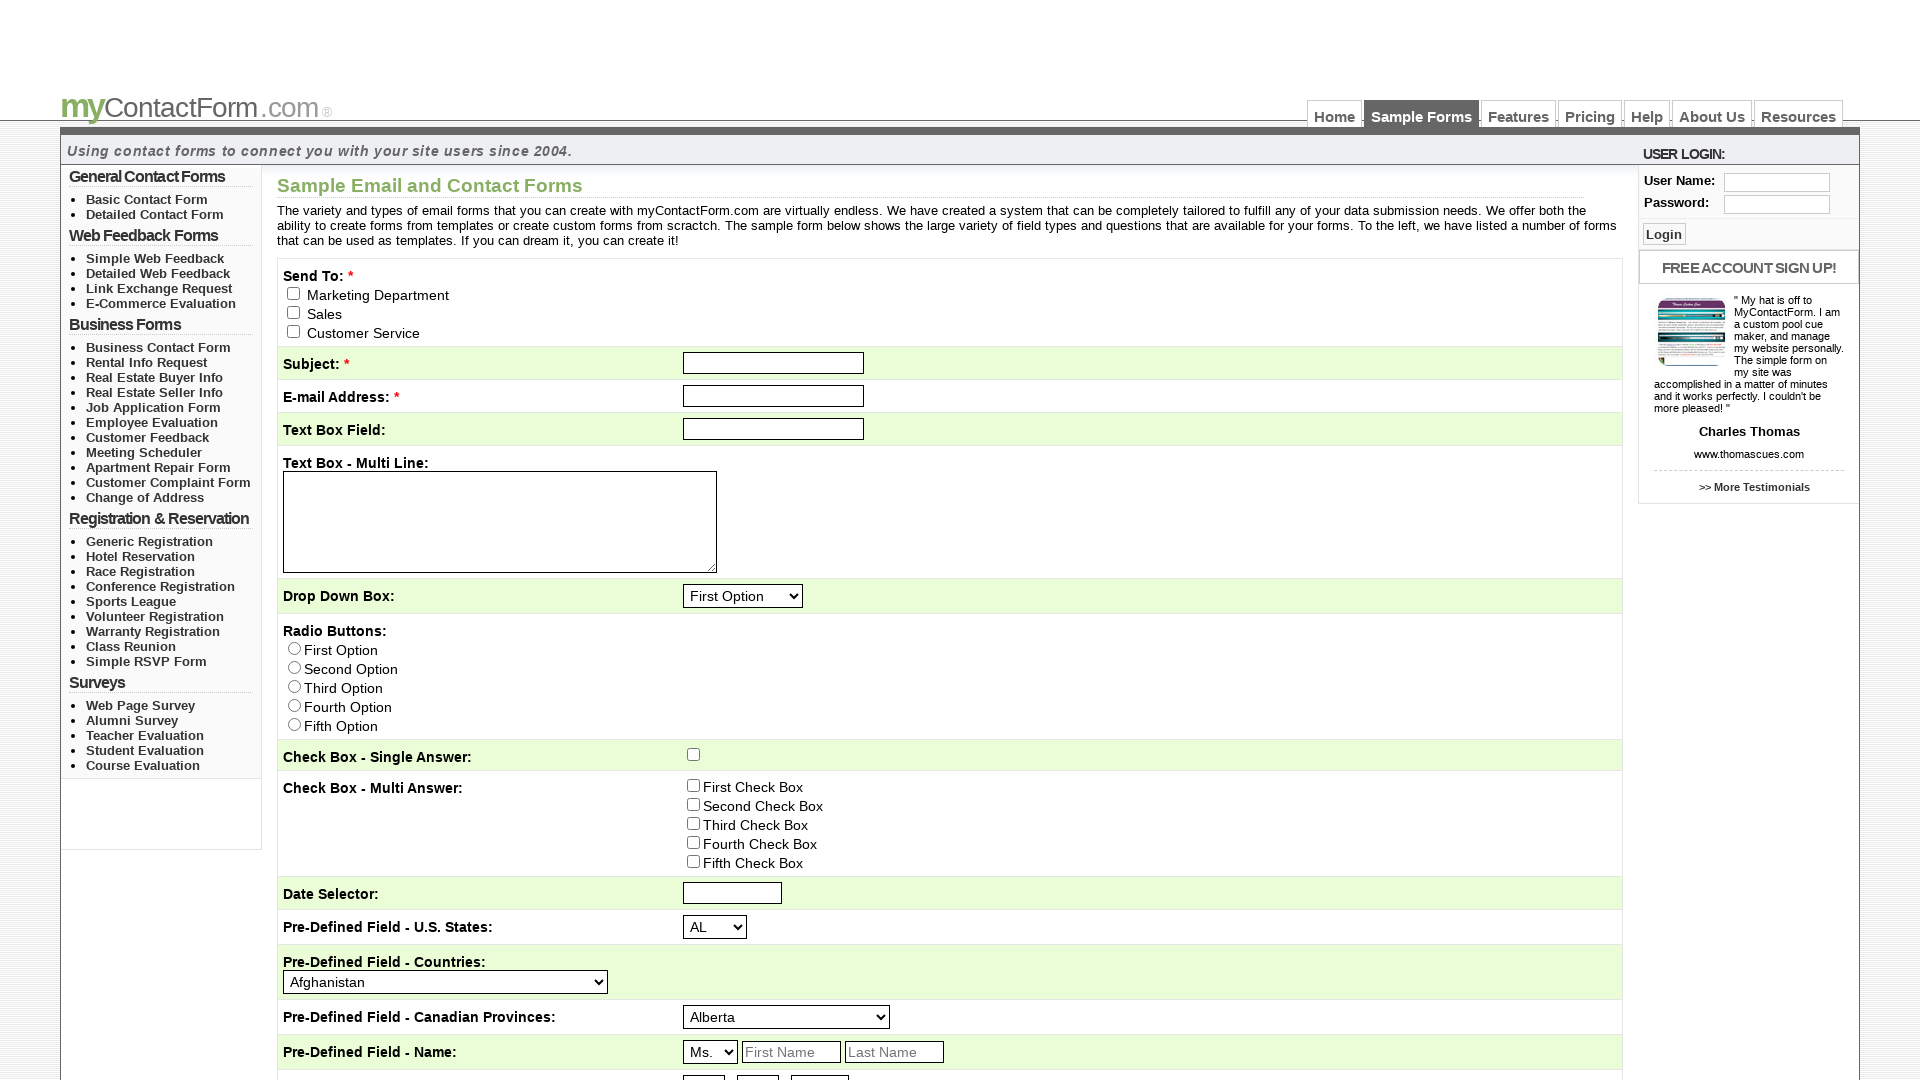

Samples page loaded again
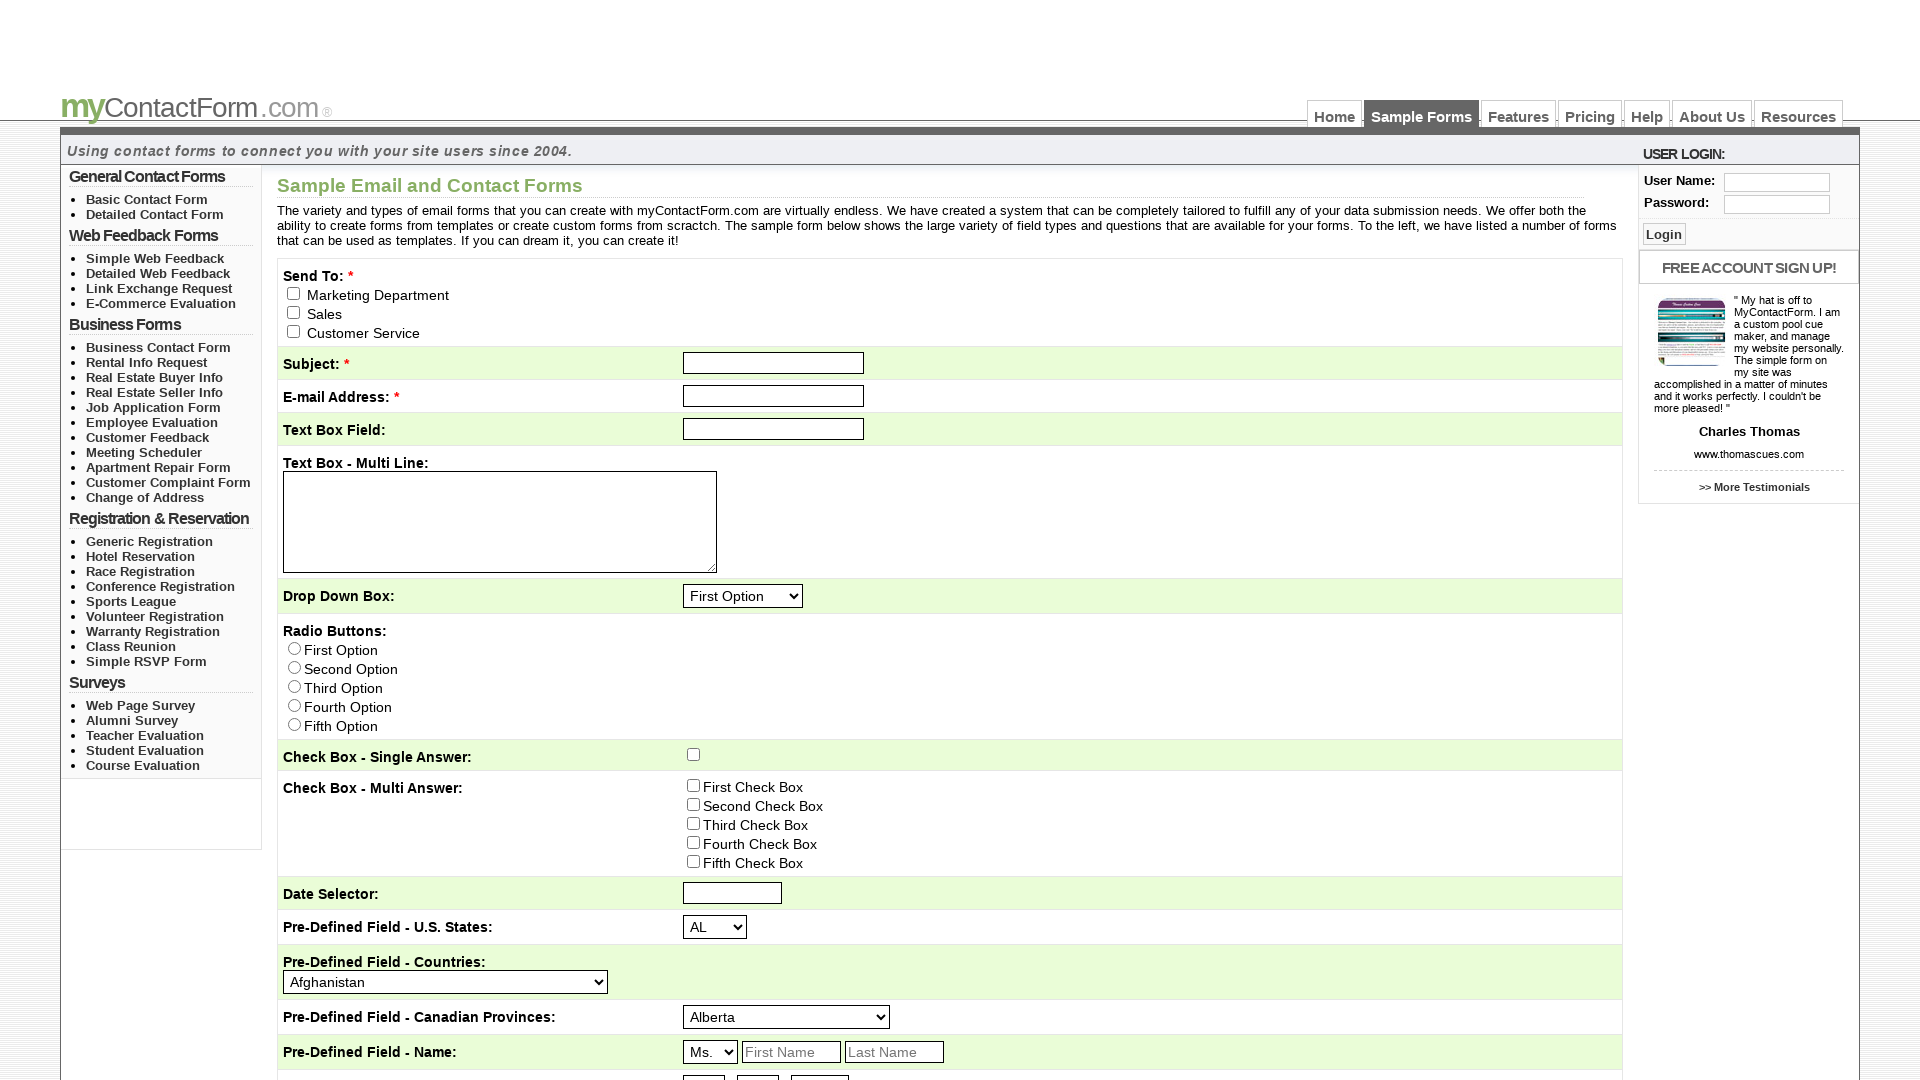

Refreshed the page
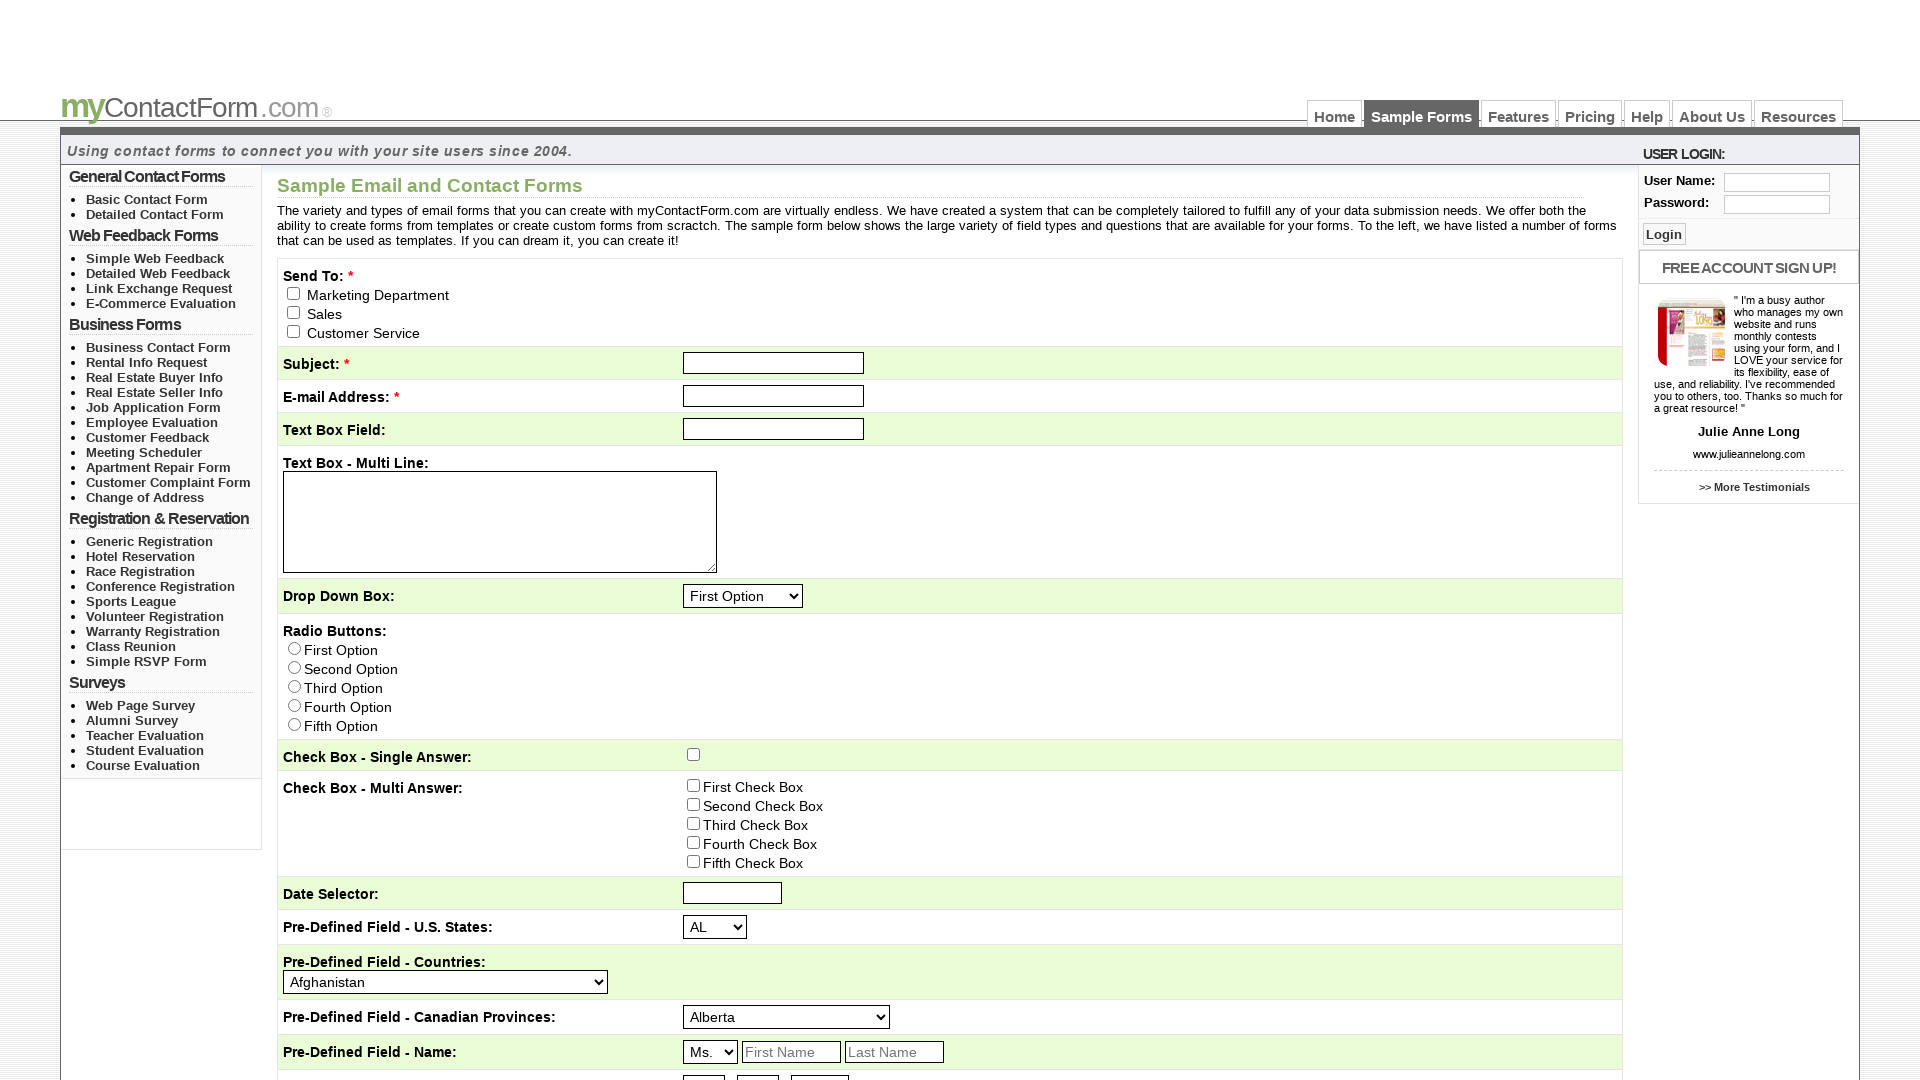

Page refresh completed and loaded
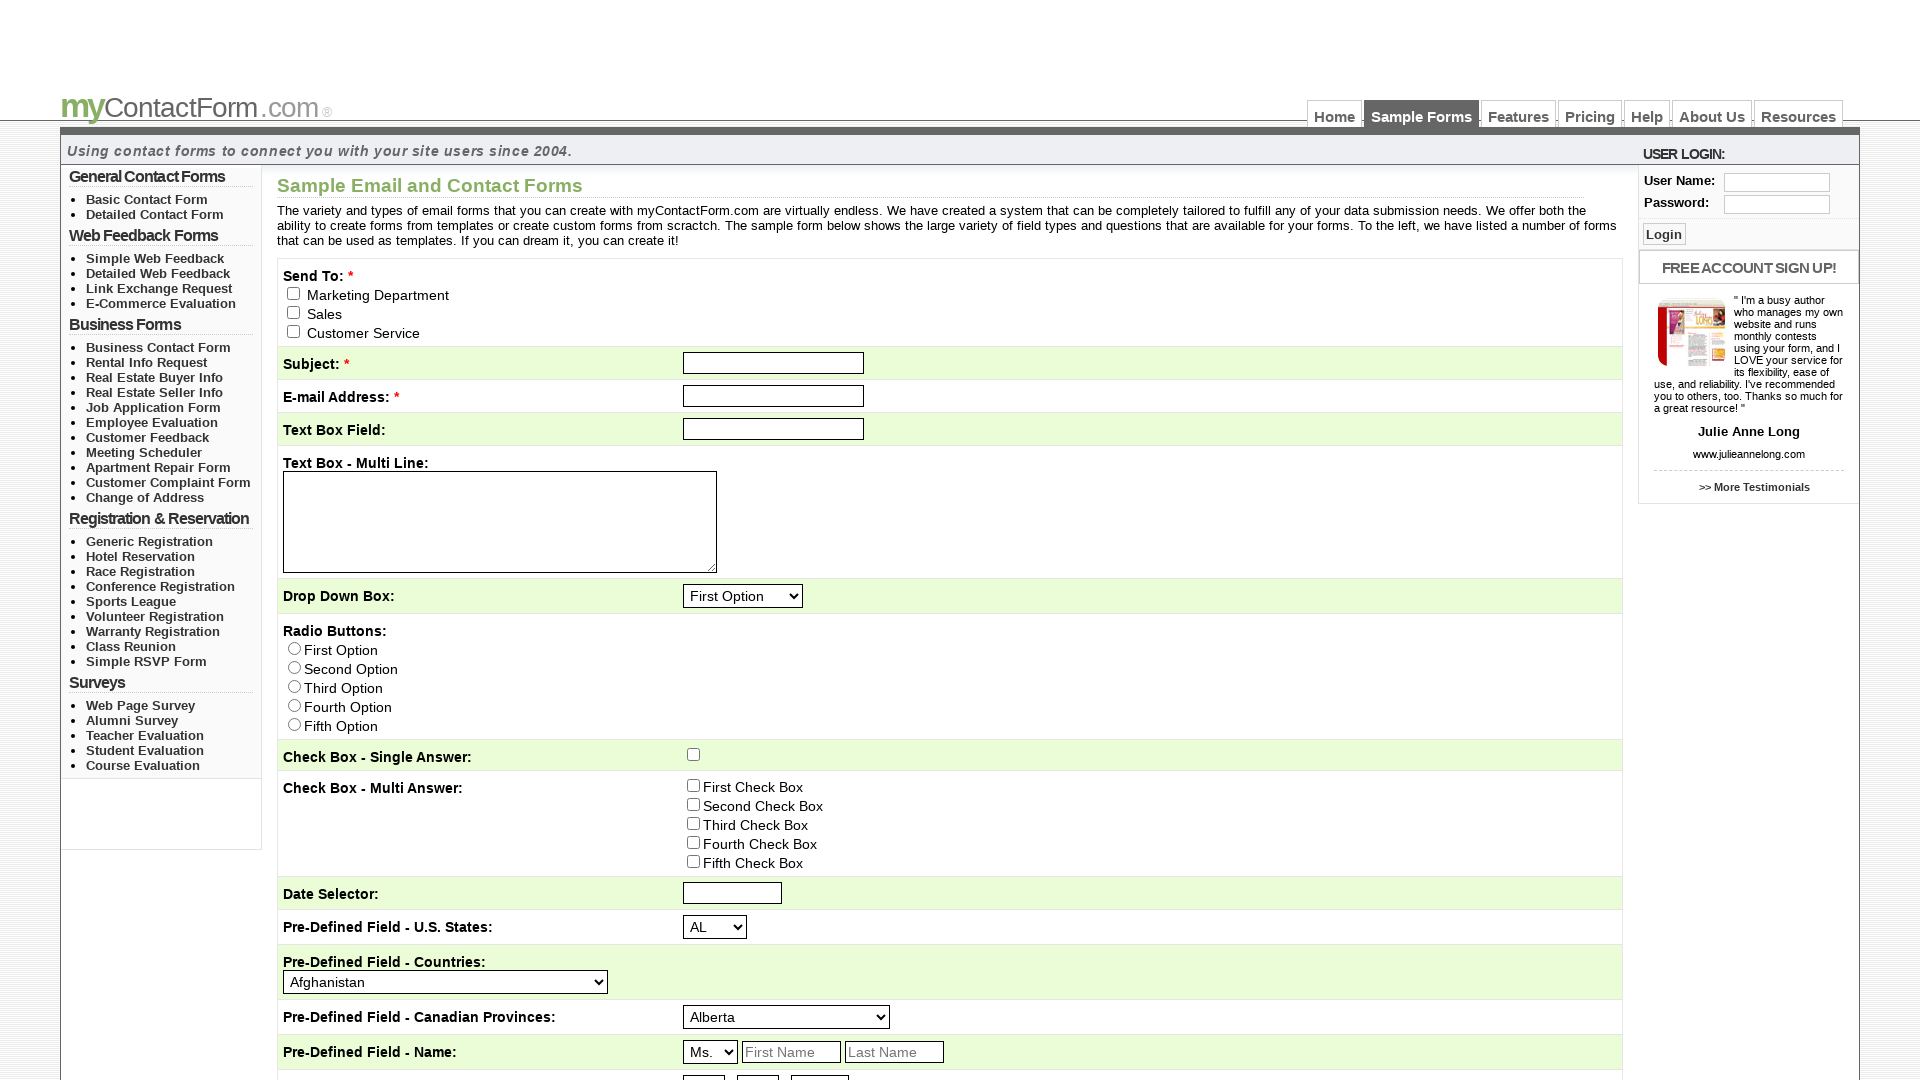

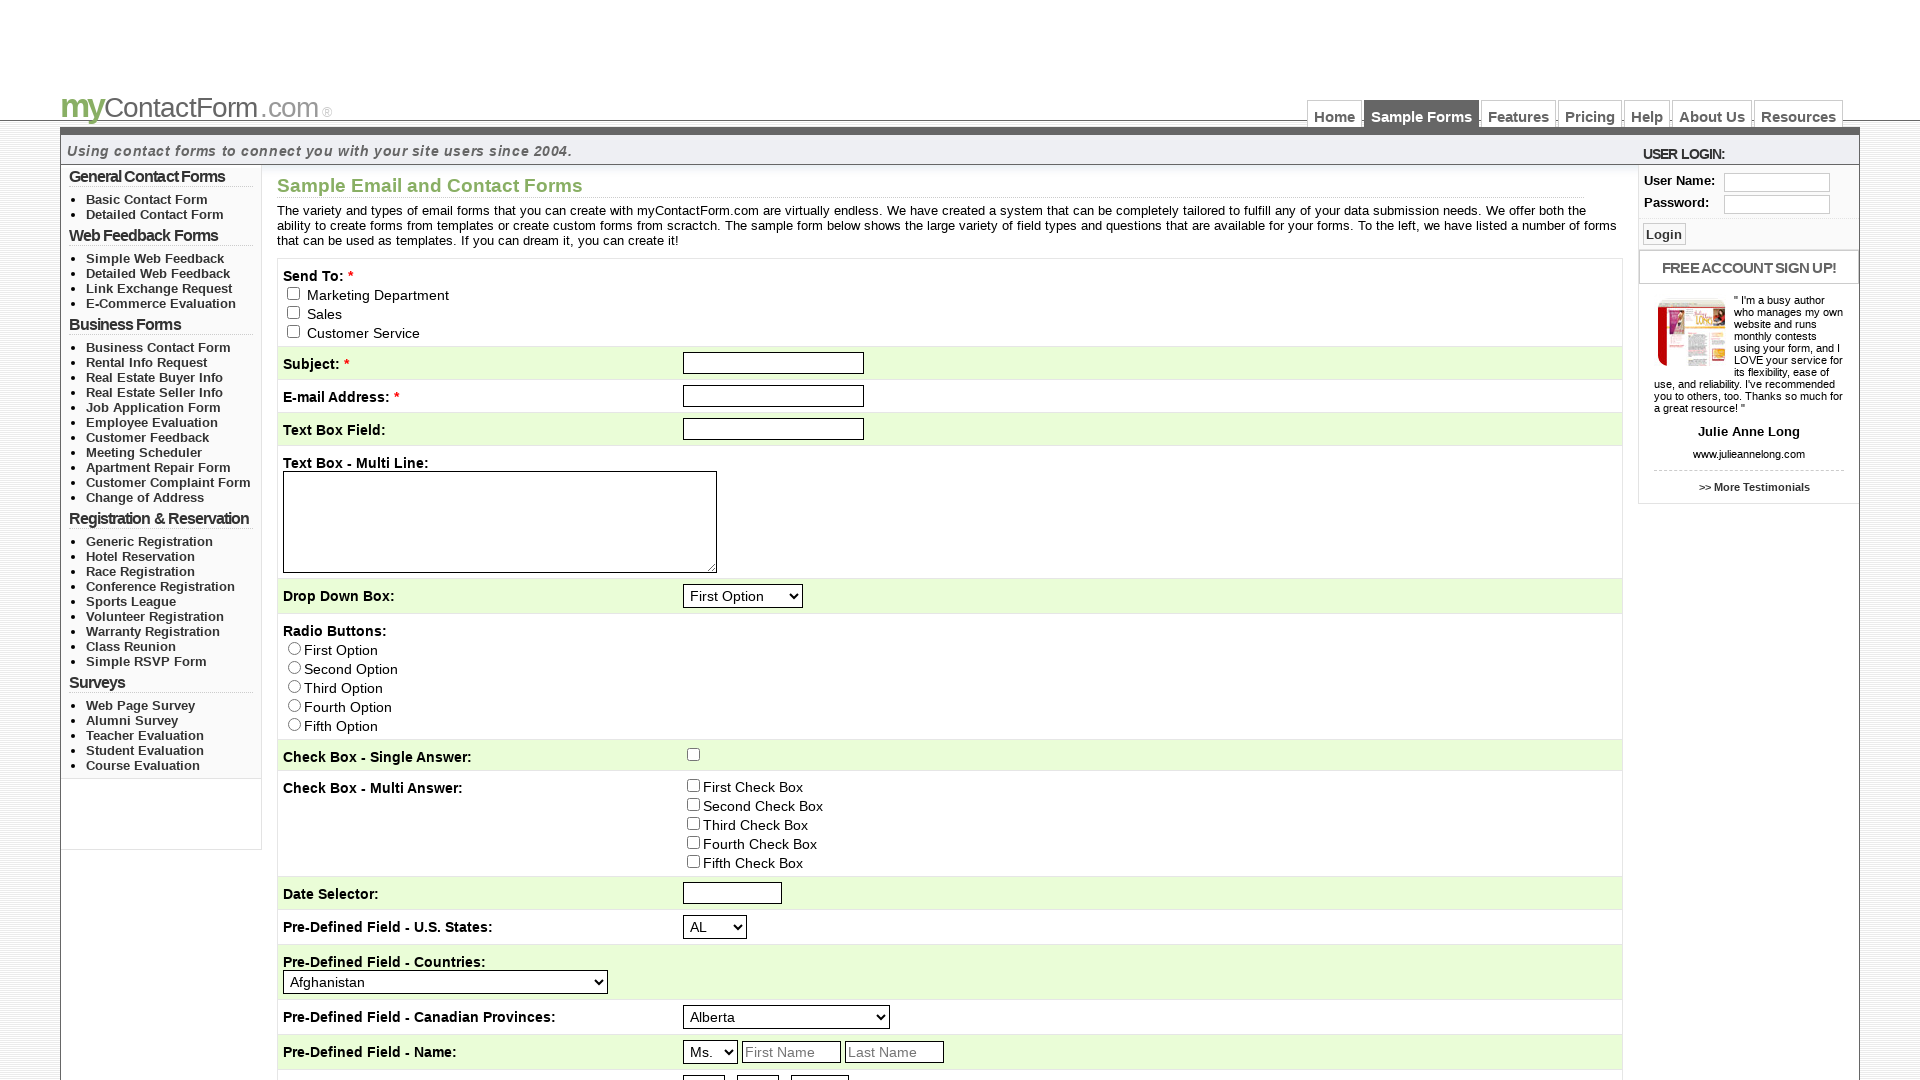